Tests dynamic loading by clicking a start button and verifying that a loading indicator appears followed by "Hello World!" text, without any explicit wait.

Starting URL: https://automationfc.github.io/dynamic-loading/

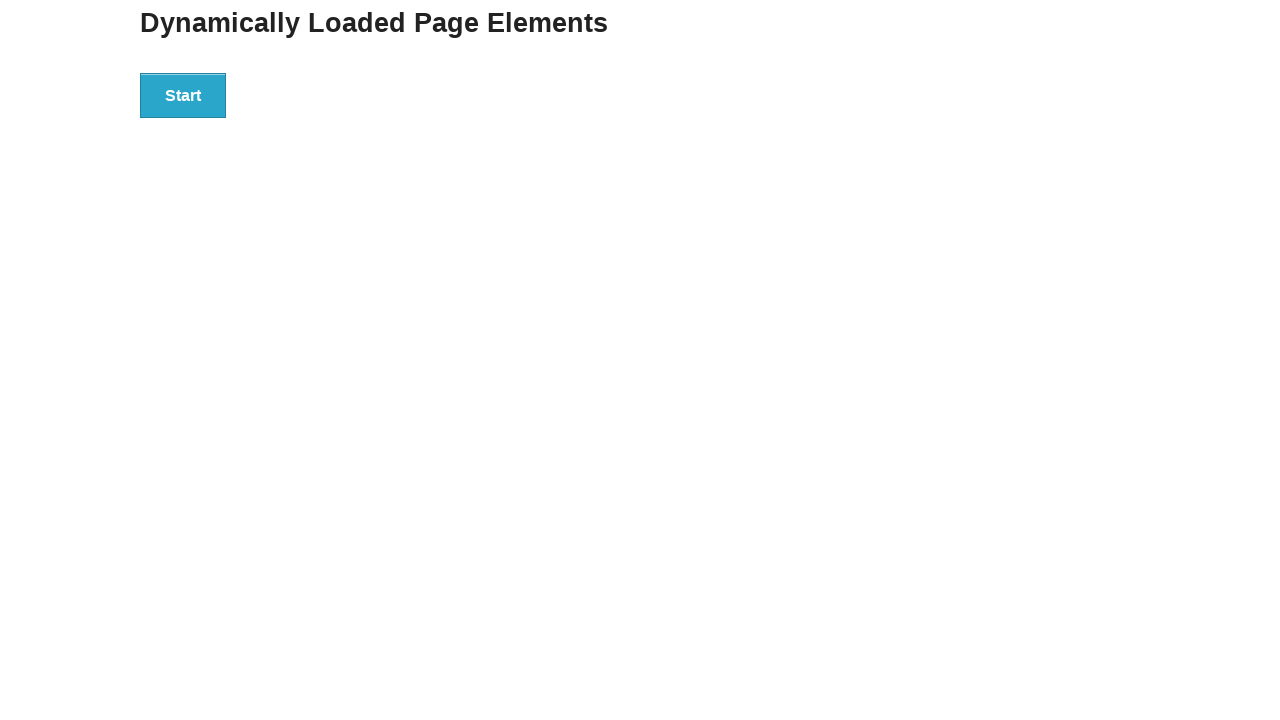

Navigated to dynamic loading test page
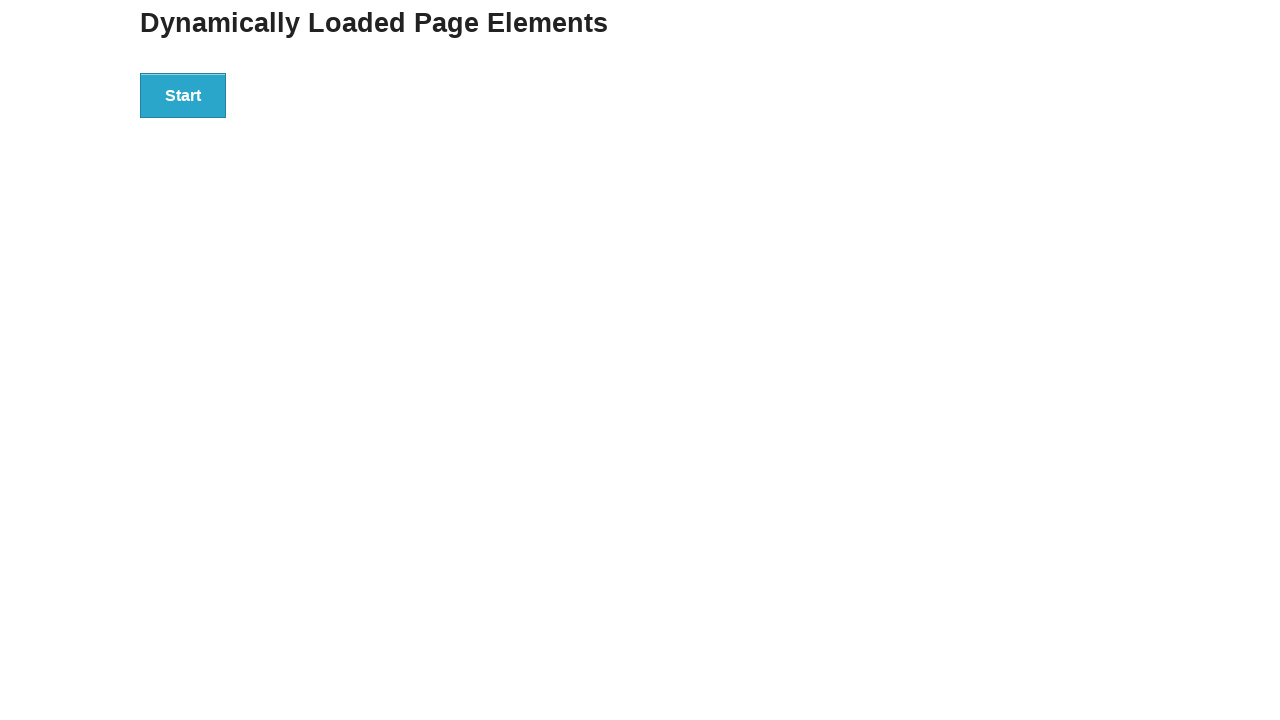

Clicked the start button at (183, 95) on div#start > button
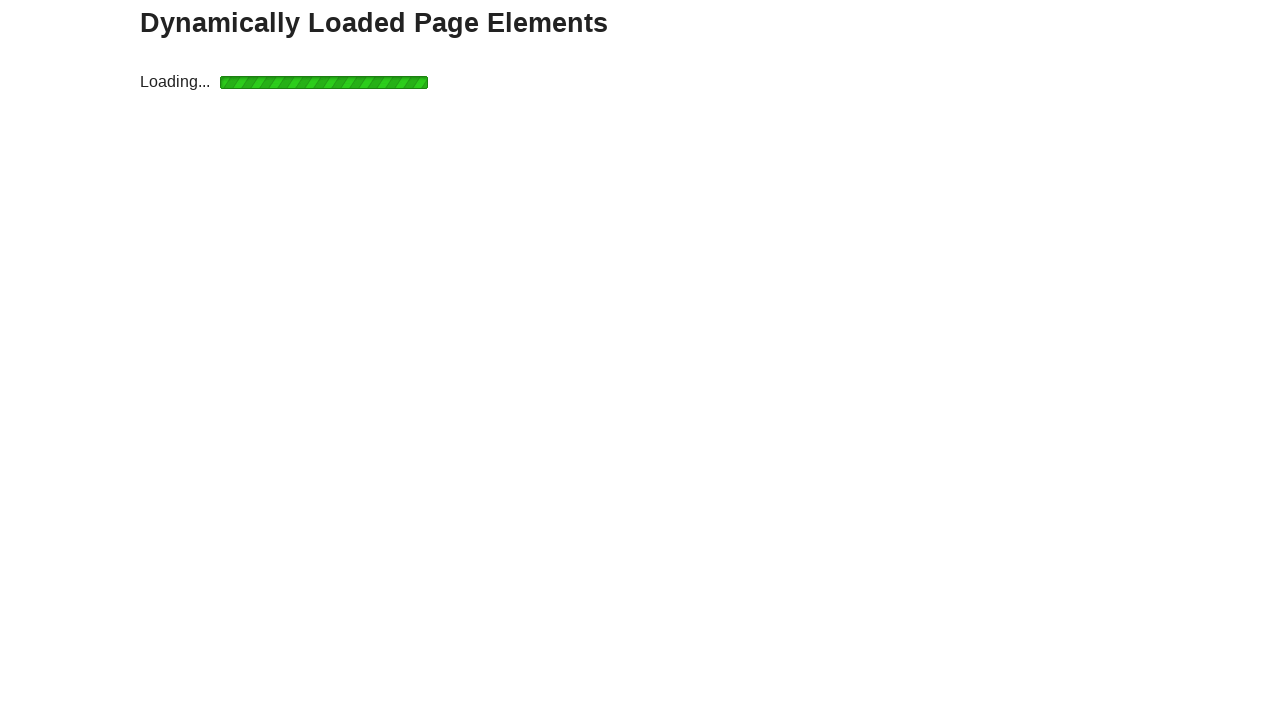

Loading indicator appeared
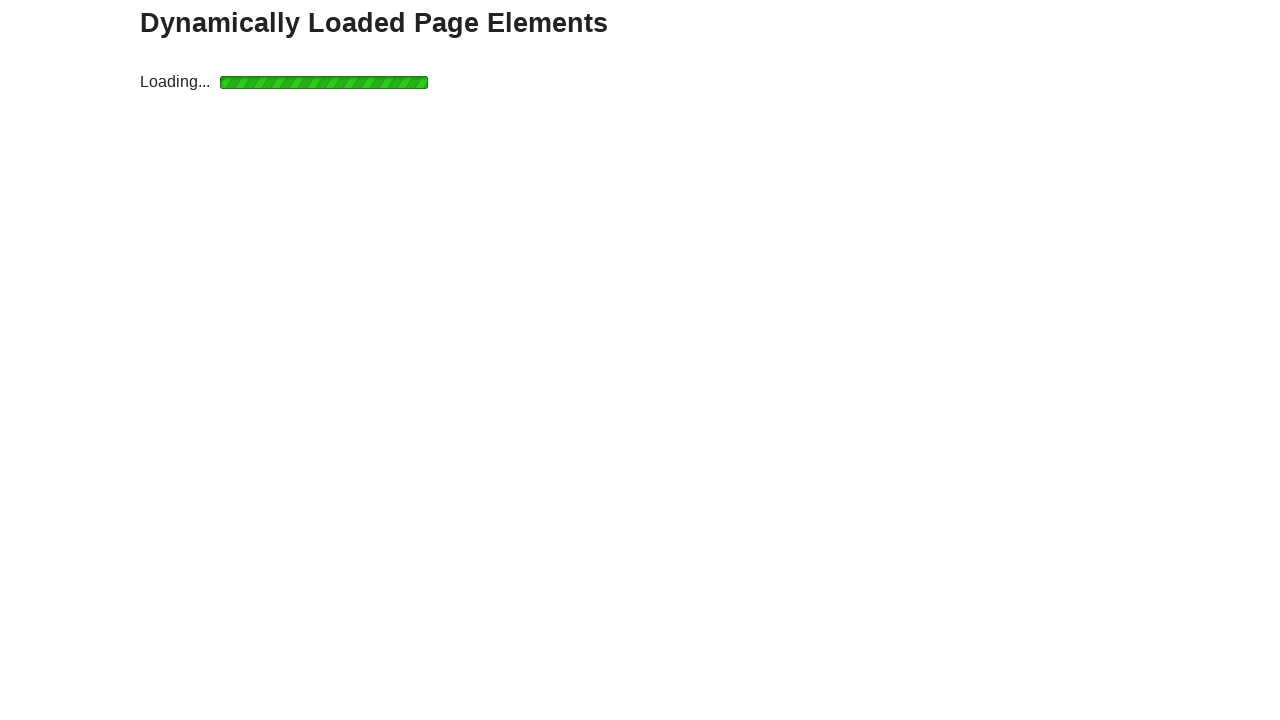

Final text element loaded
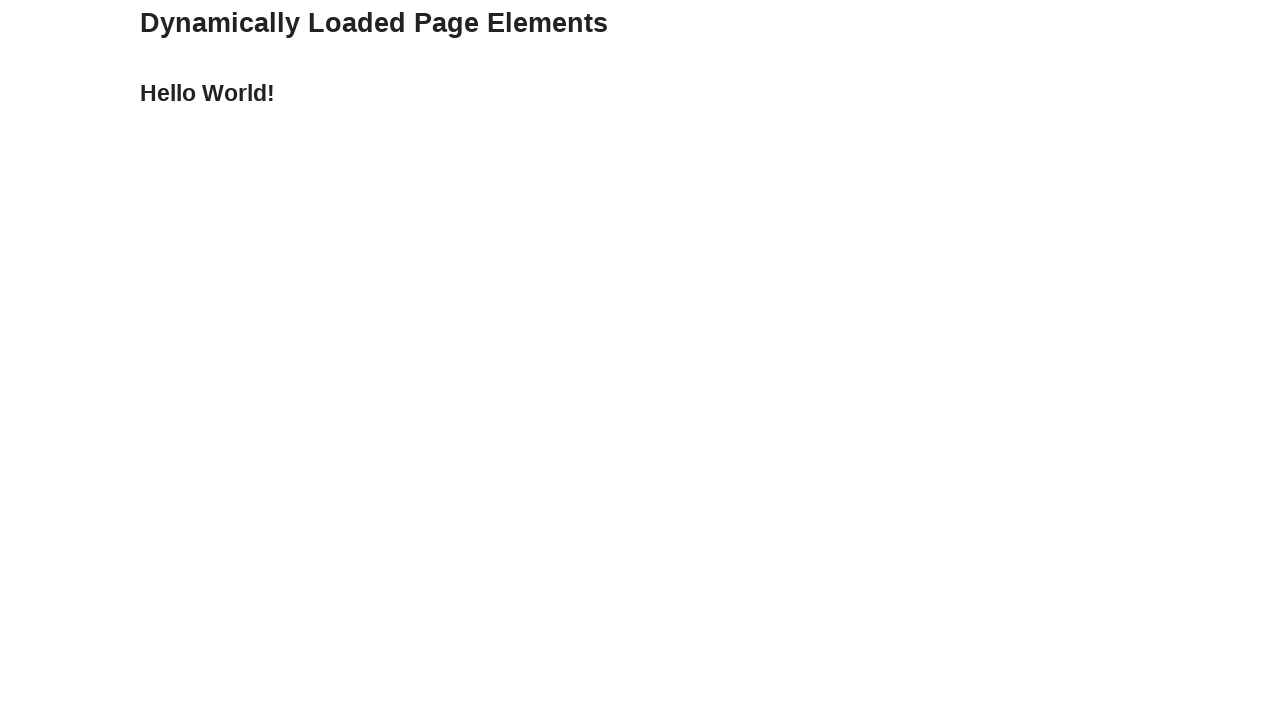

Verified 'Hello World!' text is displayed
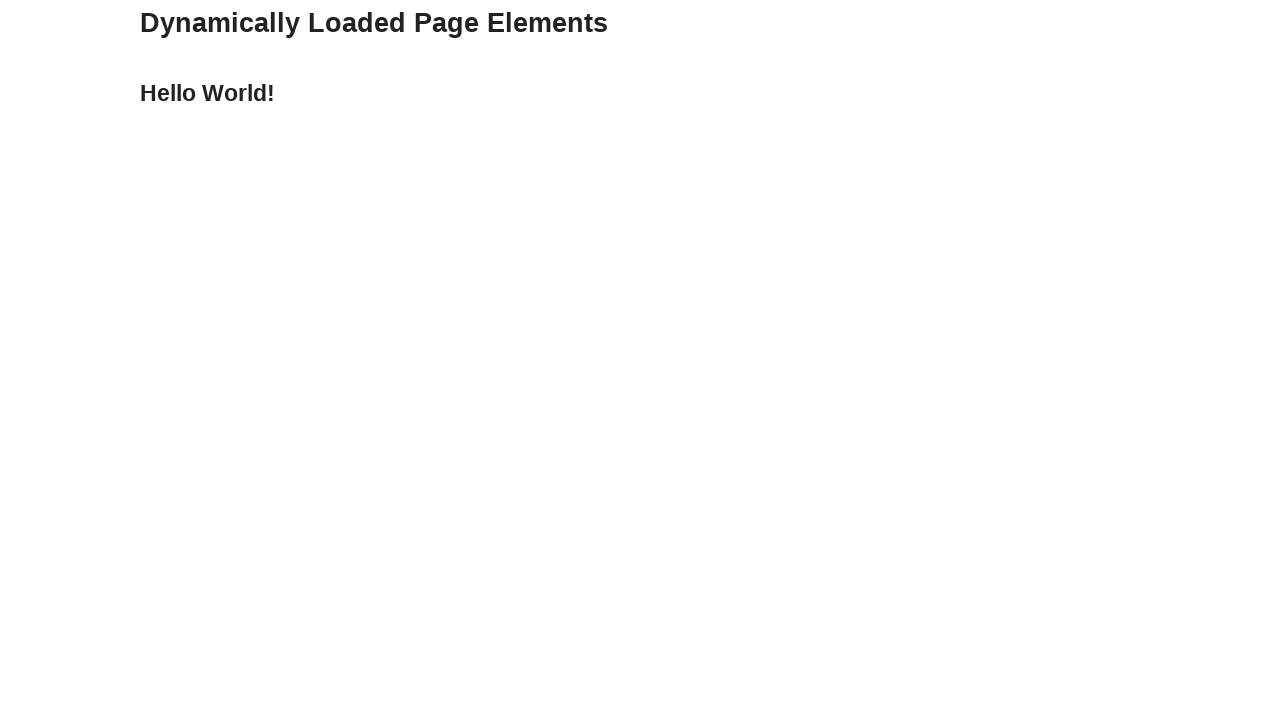

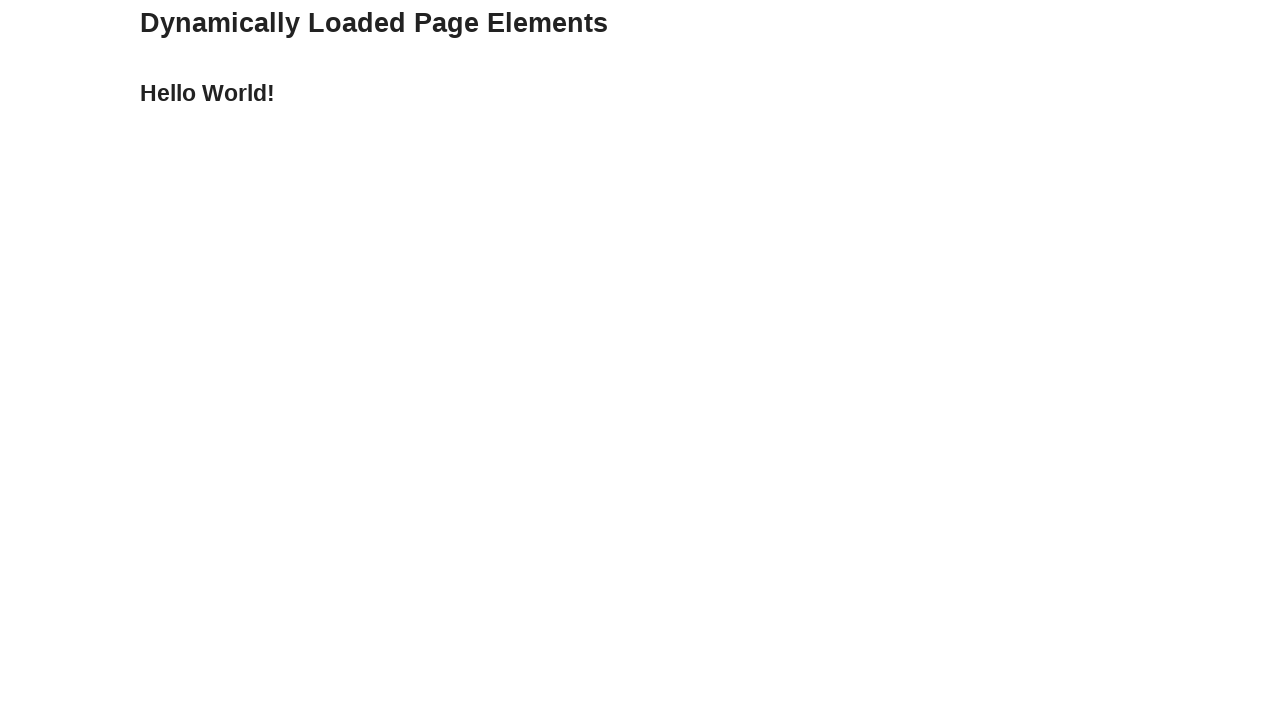